Tests file upload functionality by uploading a file and verifying the success message is displayed

Starting URL: https://the-internet.herokuapp.com/upload

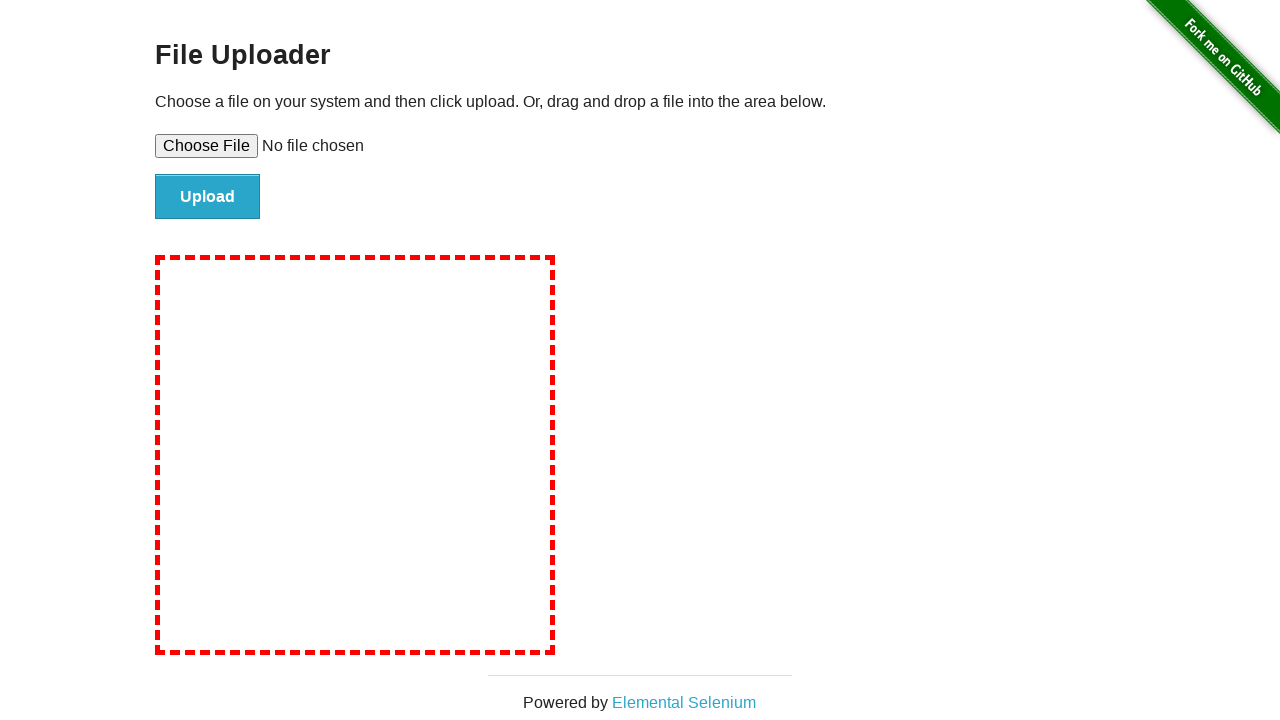

Set input file to temporary test file
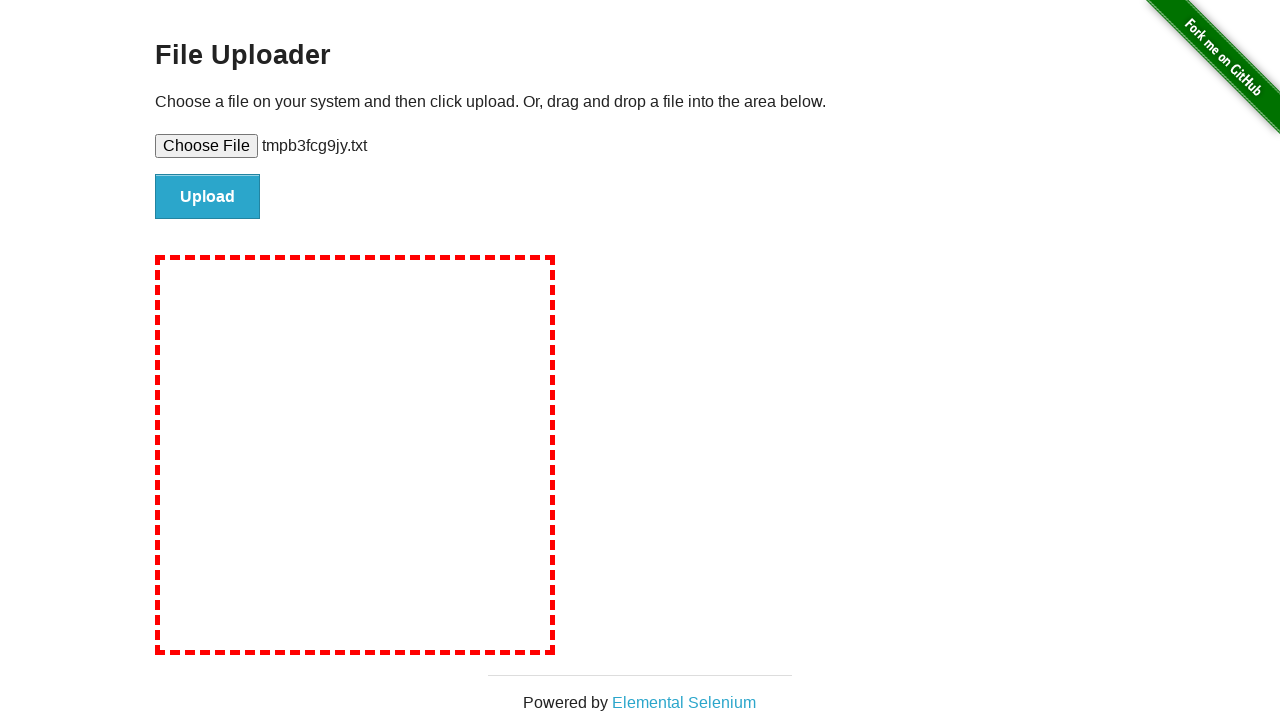

Clicked file submit button at (208, 197) on #file-submit
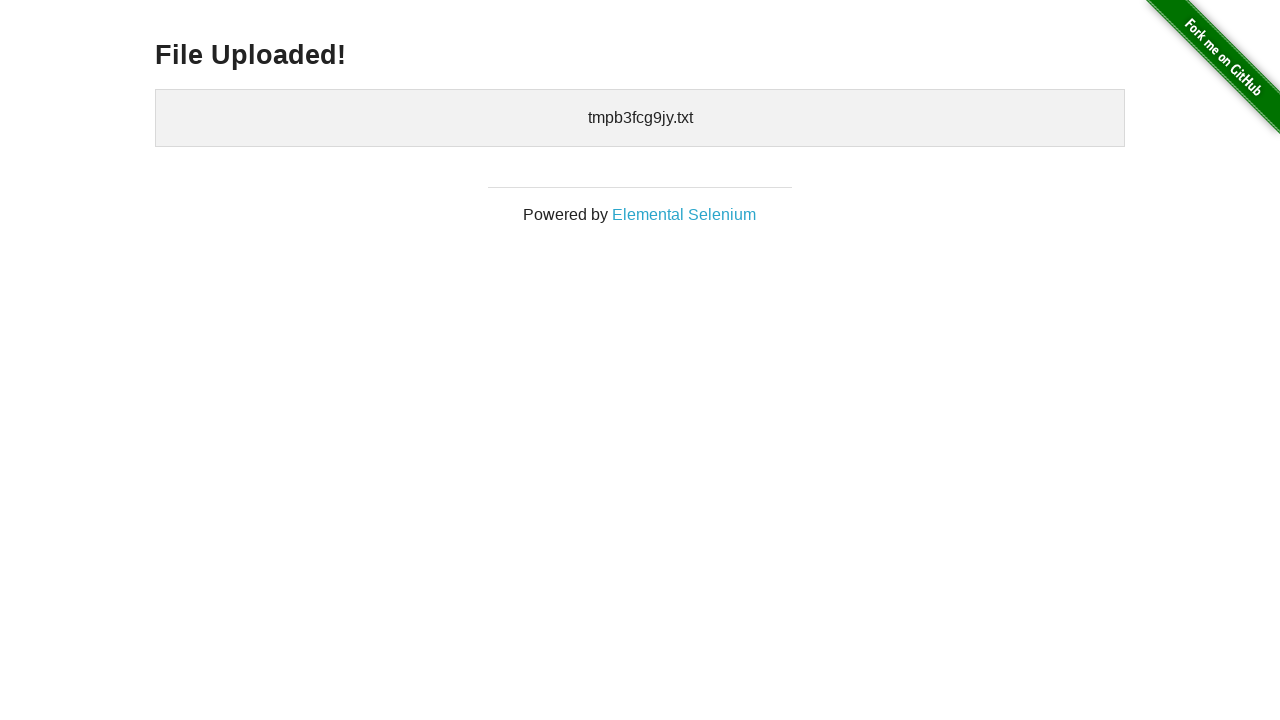

Verified 'File Uploaded!' success message is displayed
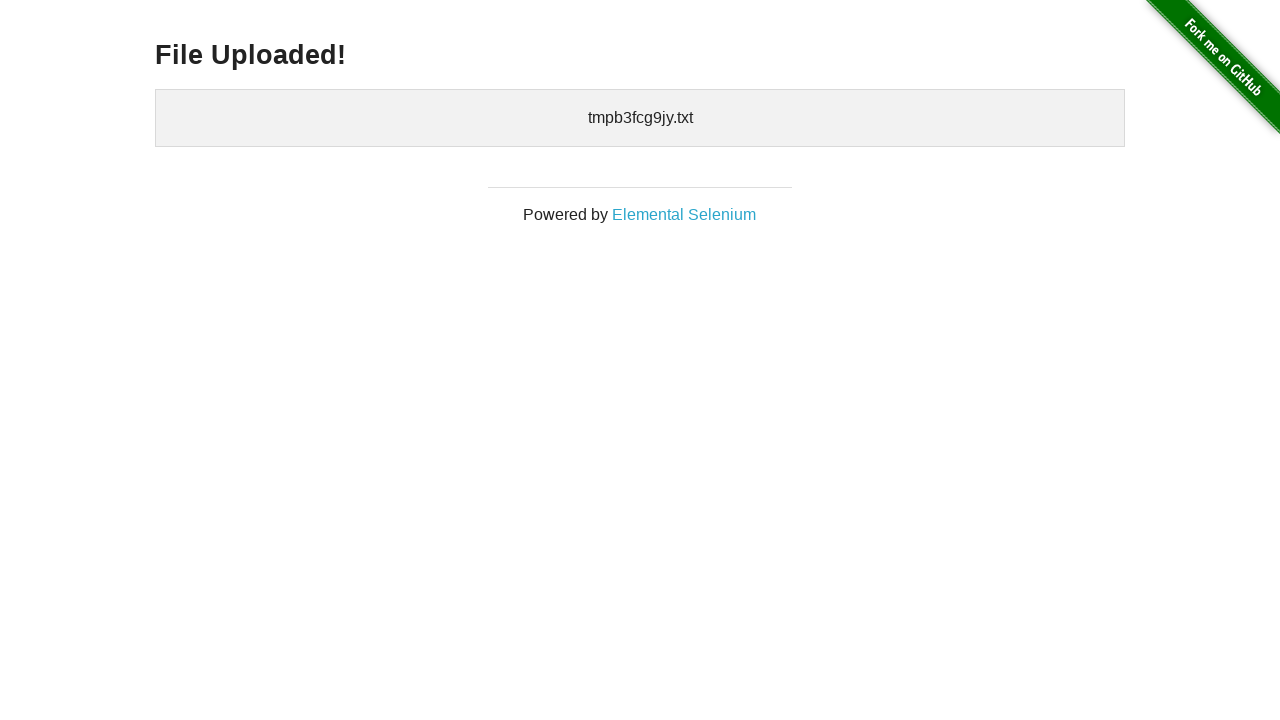

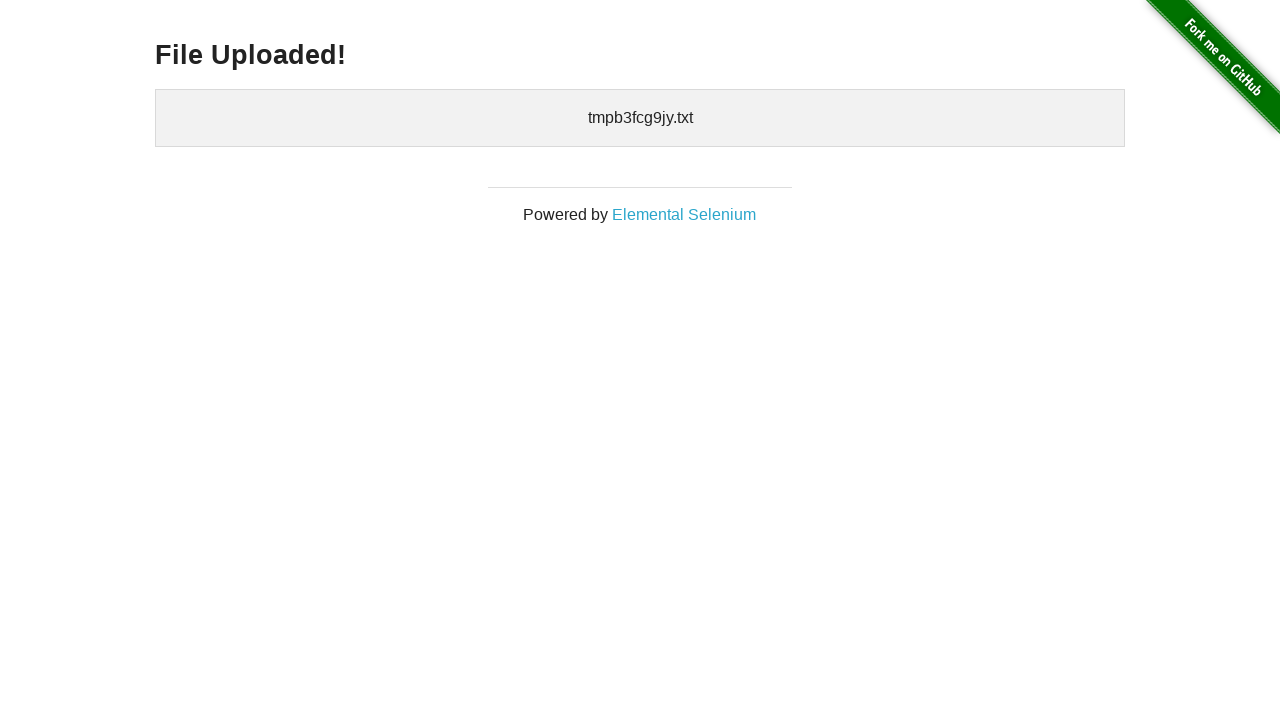